Tests navigation from charts page to chat page via "Back to Chat" link

Starting URL: https://estatewise.vercel.app/charts

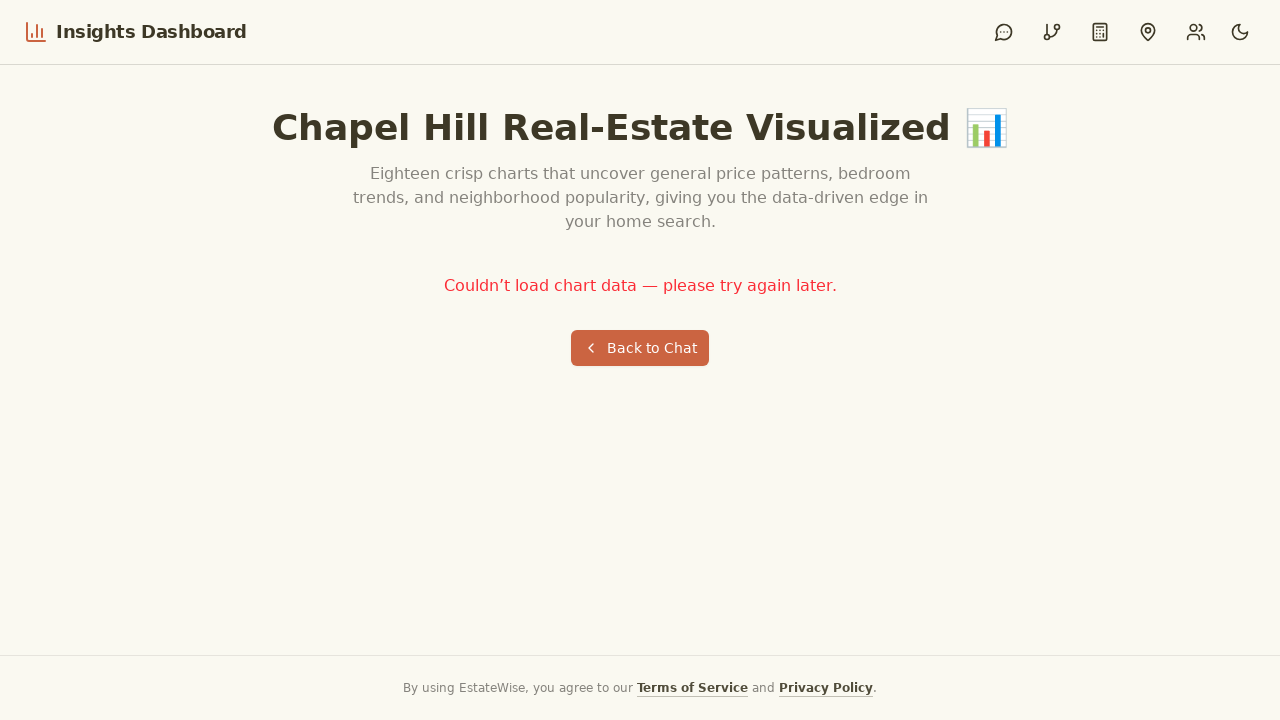

Clicked 'Back to Chat' link at (640, 348) on a[href*='/chat']:has-text('Back to Chat')
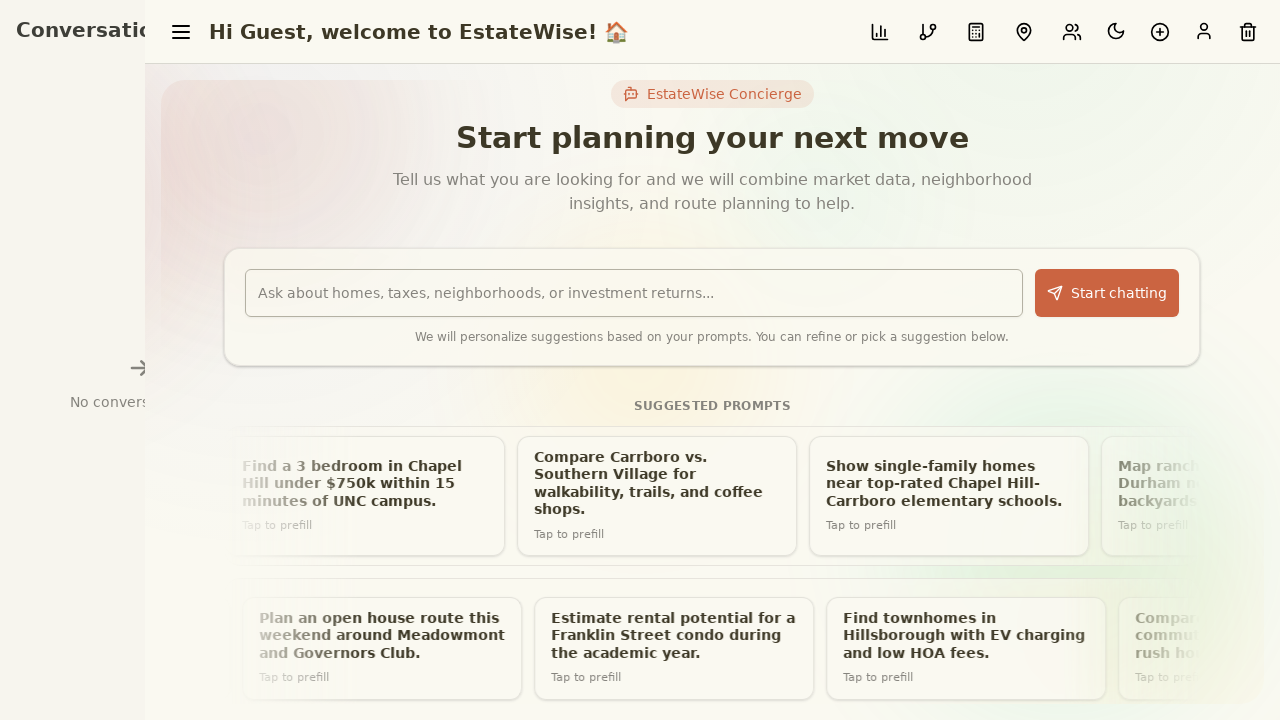

Navigation to /chat page completed
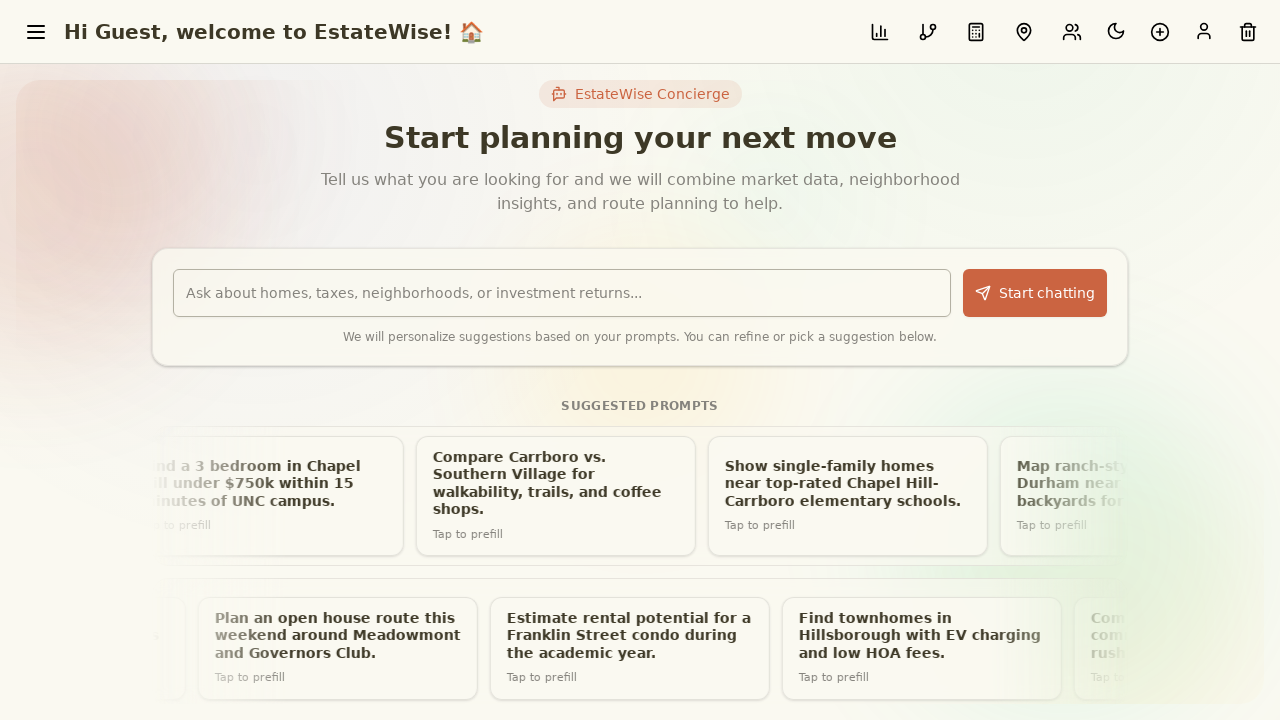

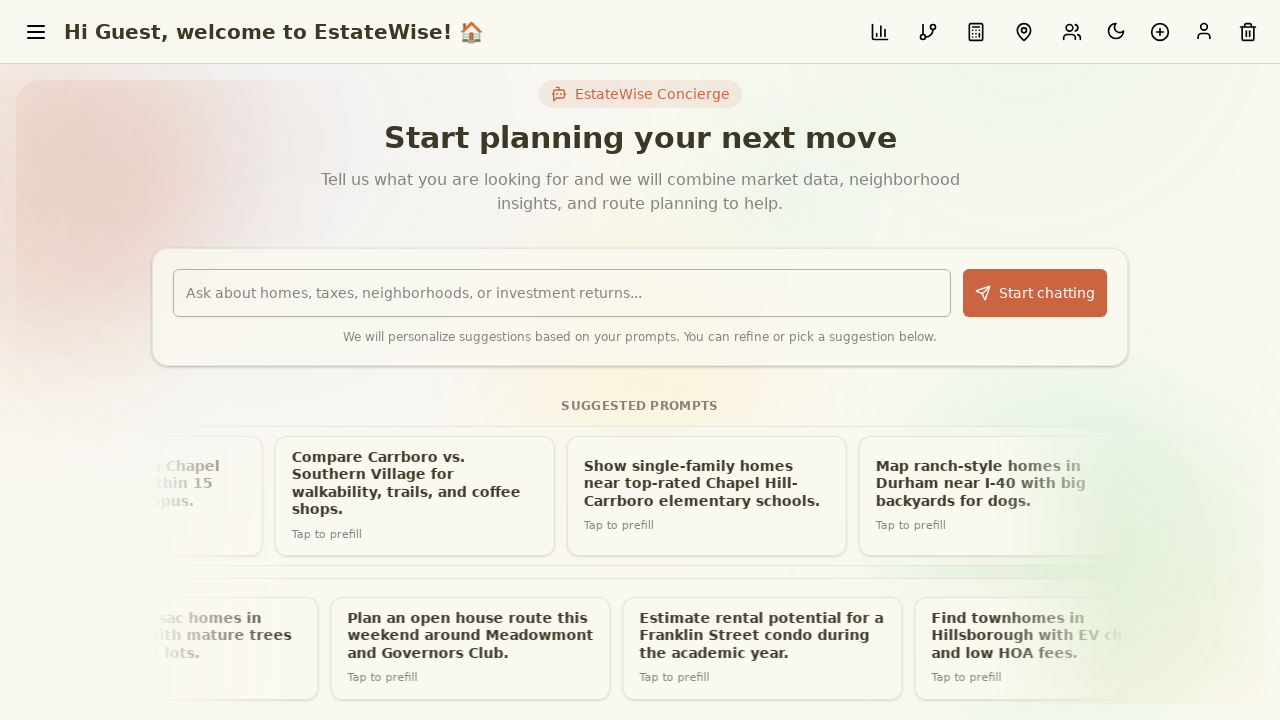